Navigates to Pastebin homepage and clicks the paste button to access the paste creation interface

Starting URL: https://pastebin.com

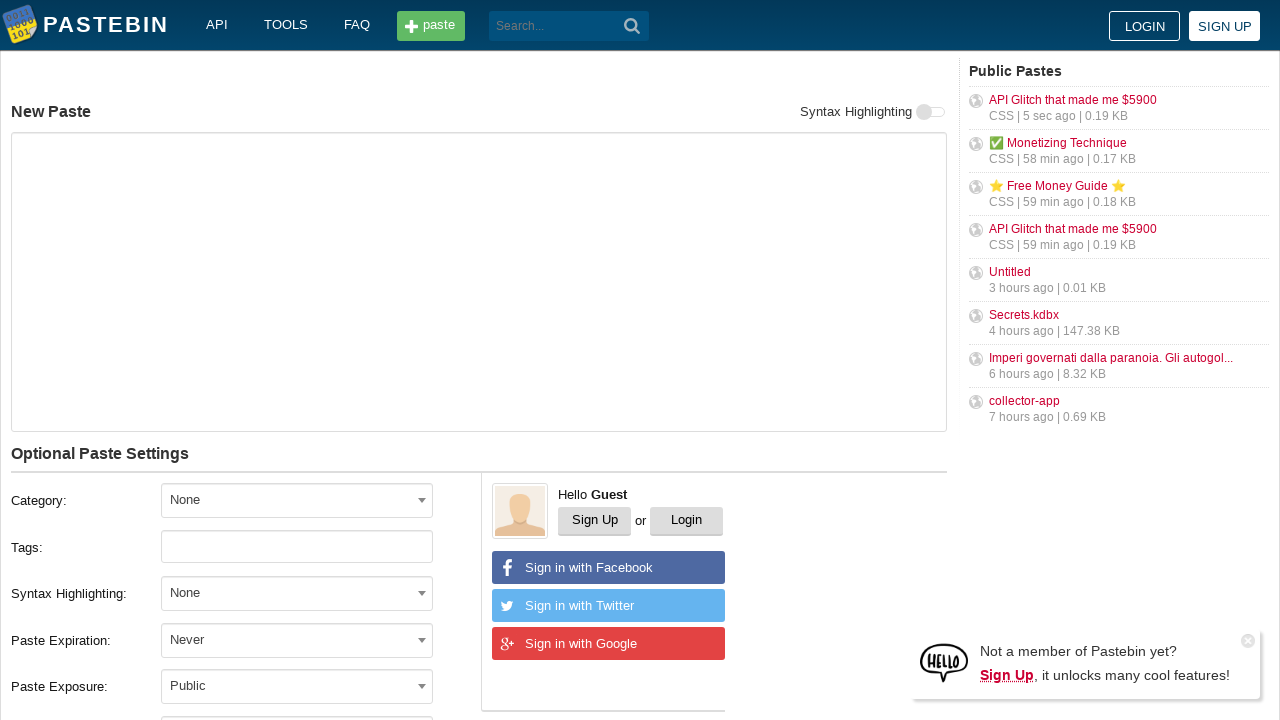

Navigated to Pastebin homepage
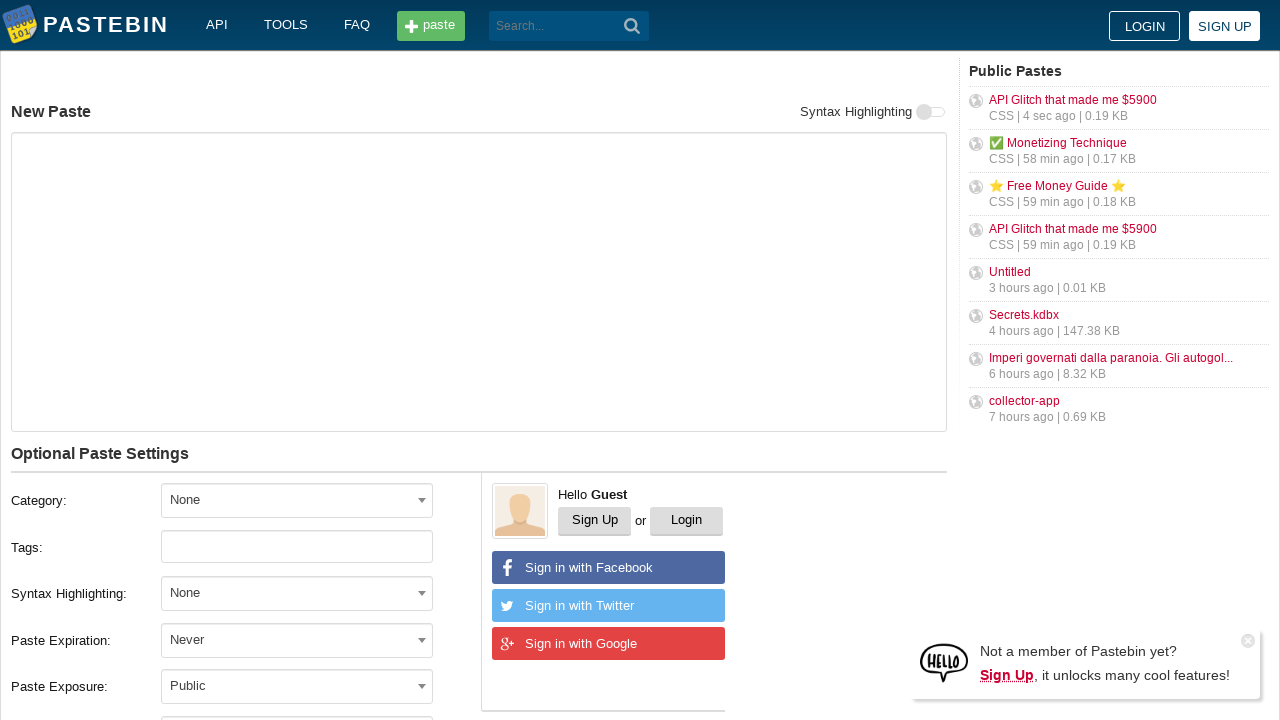

Clicked the paste button to access paste creation interface at (439, 24) on xpath=//span[text()='paste']
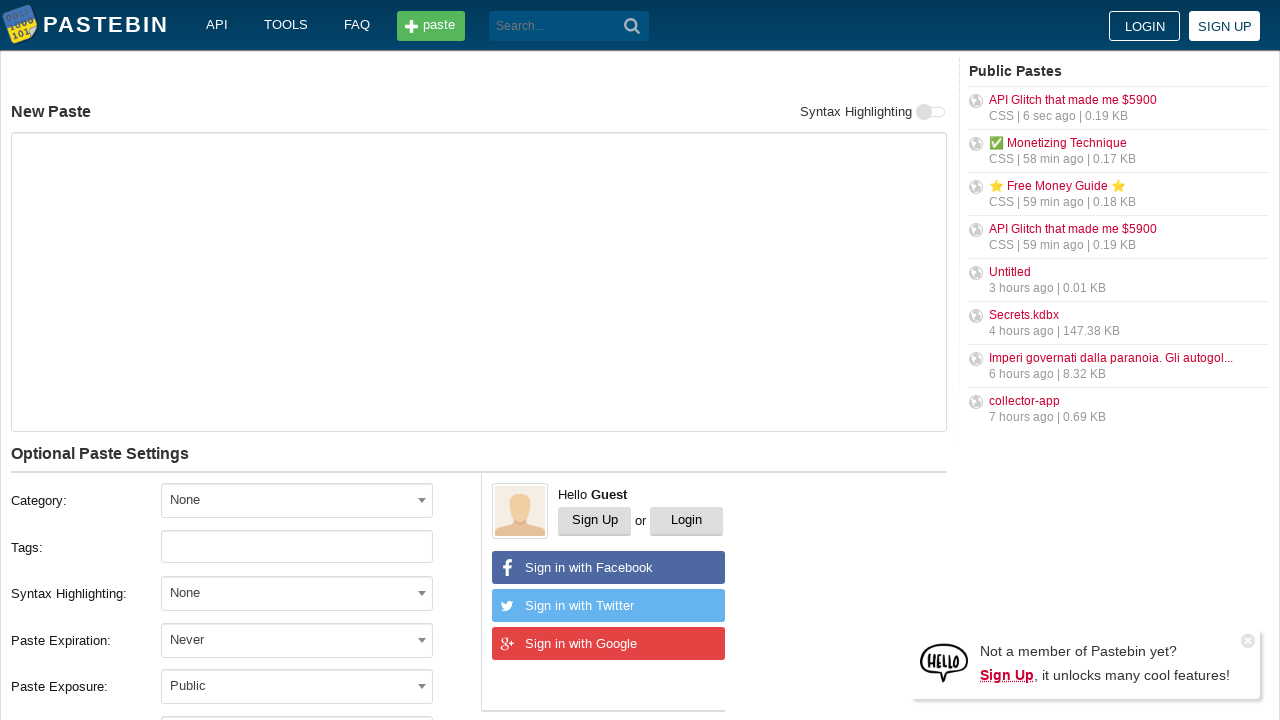

Waited for paste interface to load
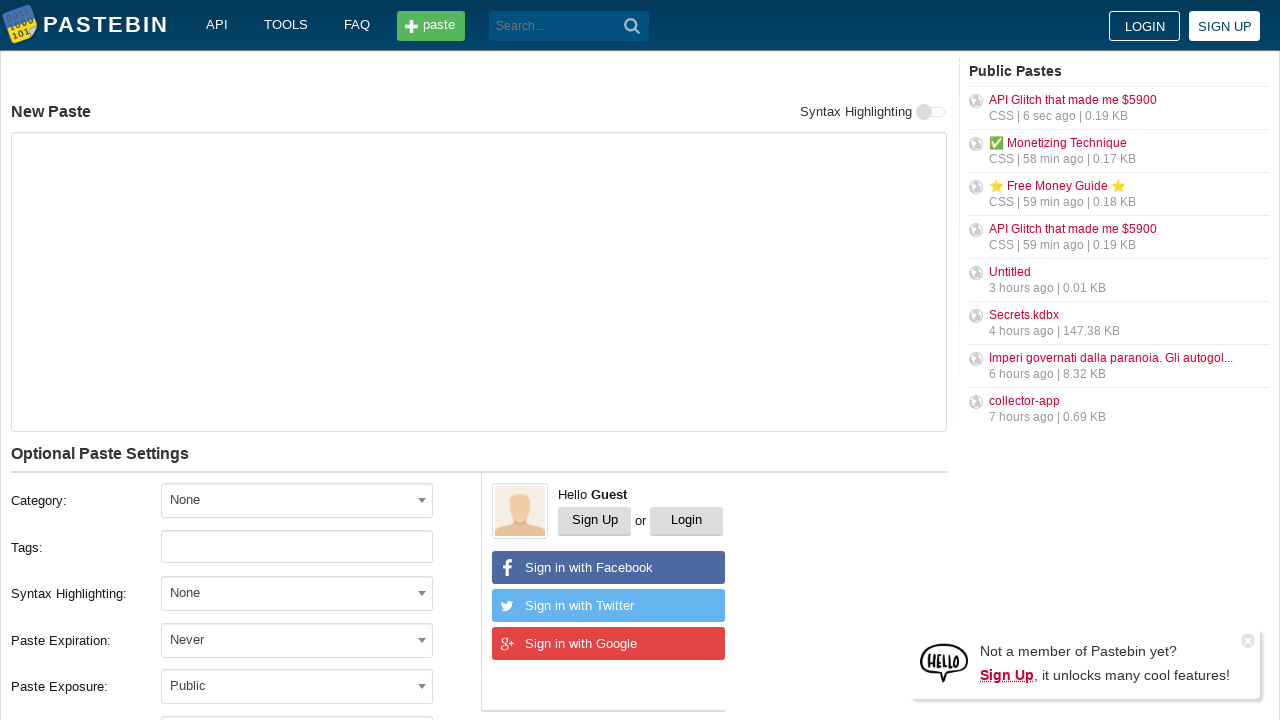

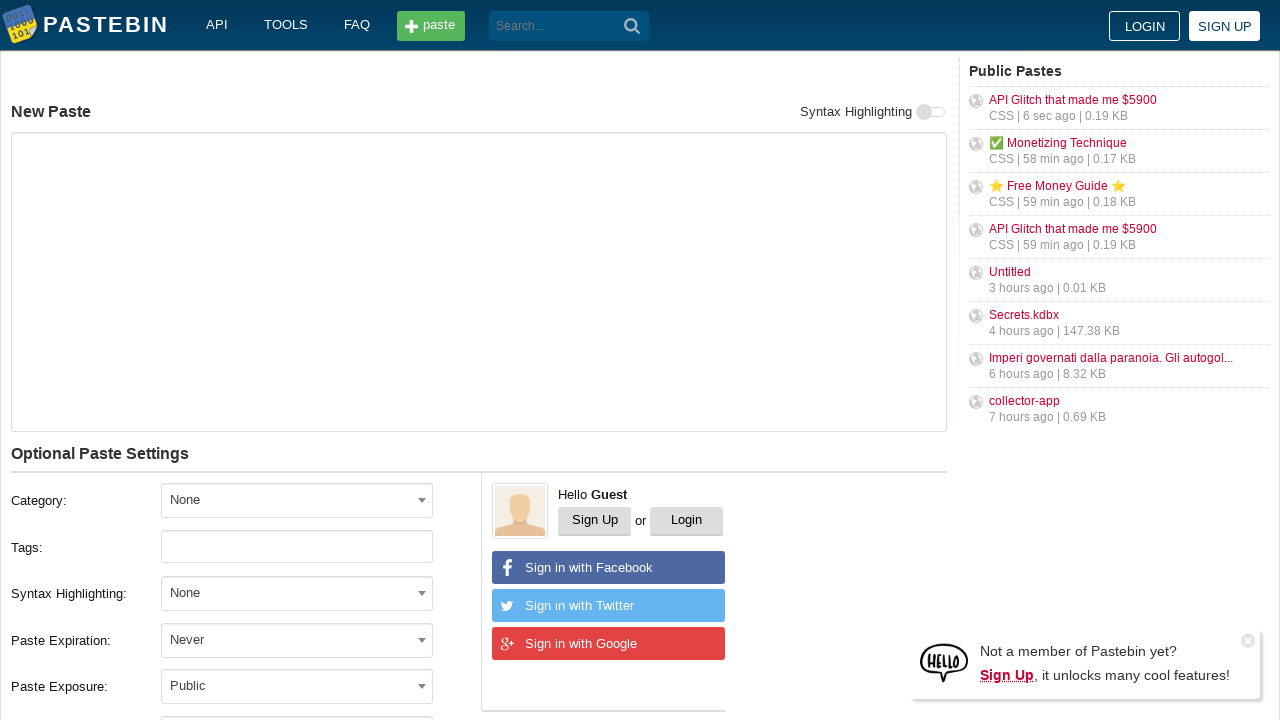